Tests drag and drop functionality by dragging element A to element B's position and verifying they swap places

Starting URL: https://the-internet.herokuapp.com/drag_and_drop

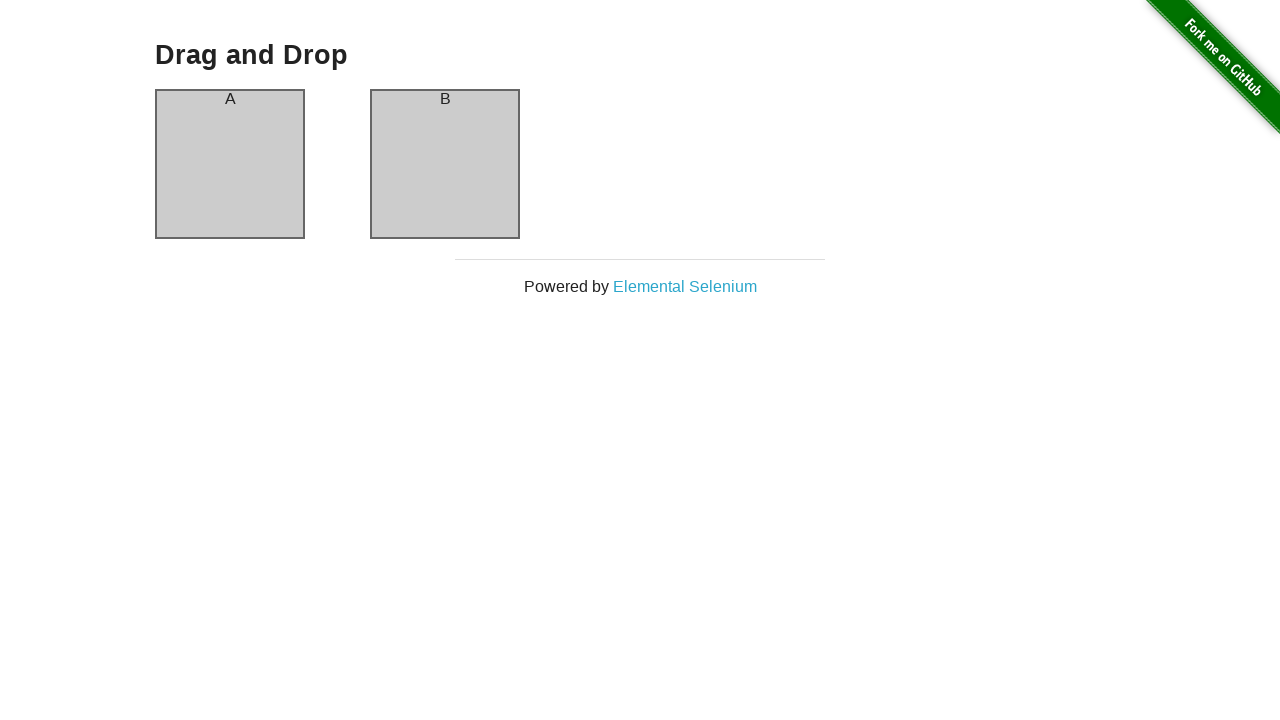

Dragged element A onto element B at (445, 164)
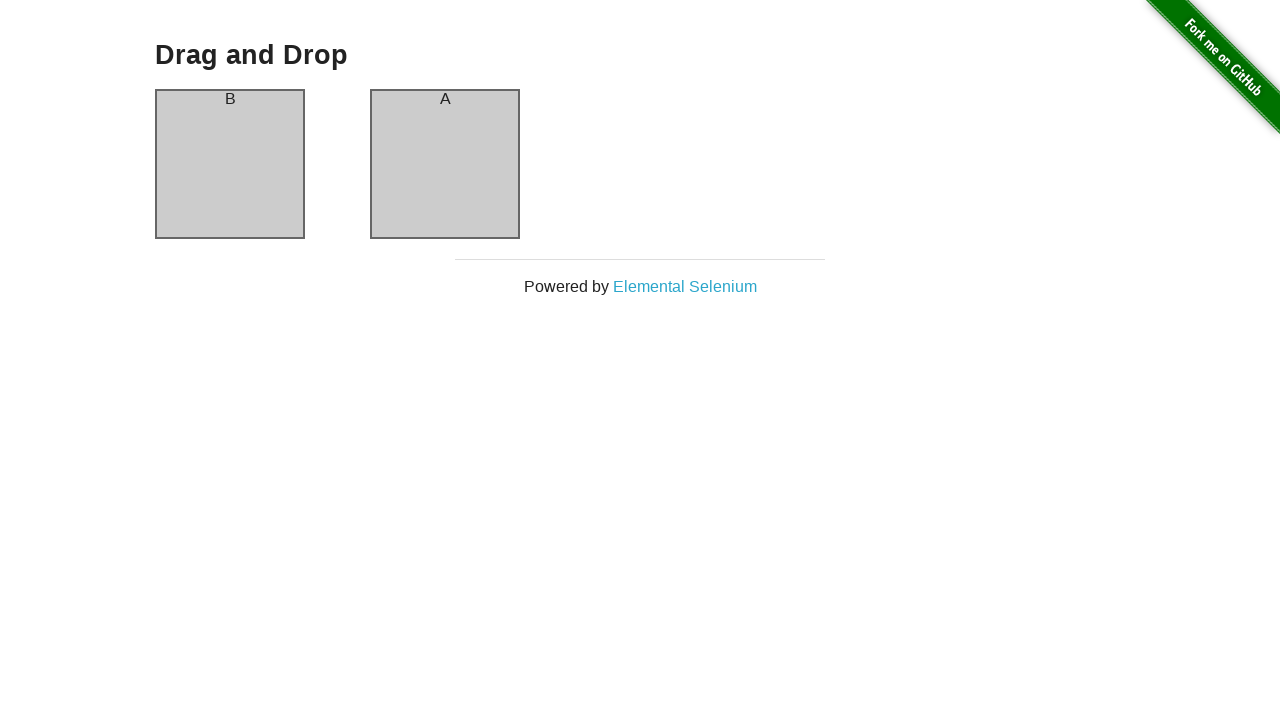

Verified that element A and B have swapped places - column-a now contains 'B'
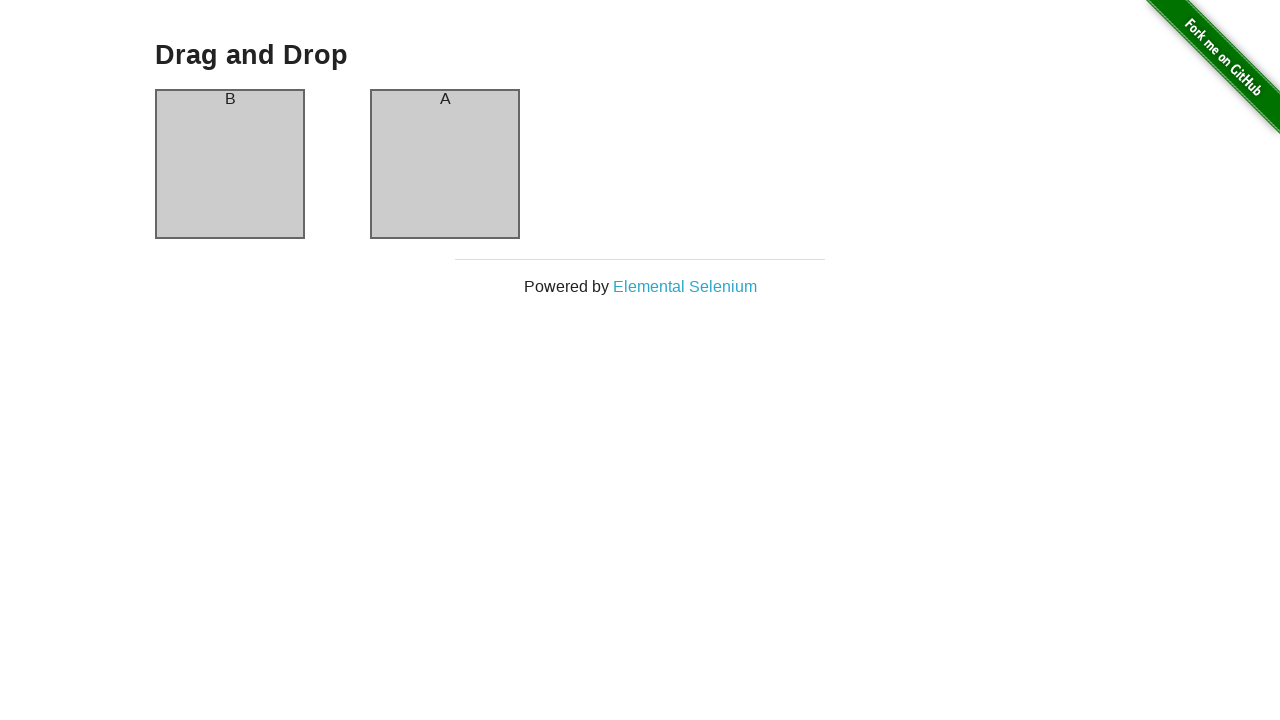

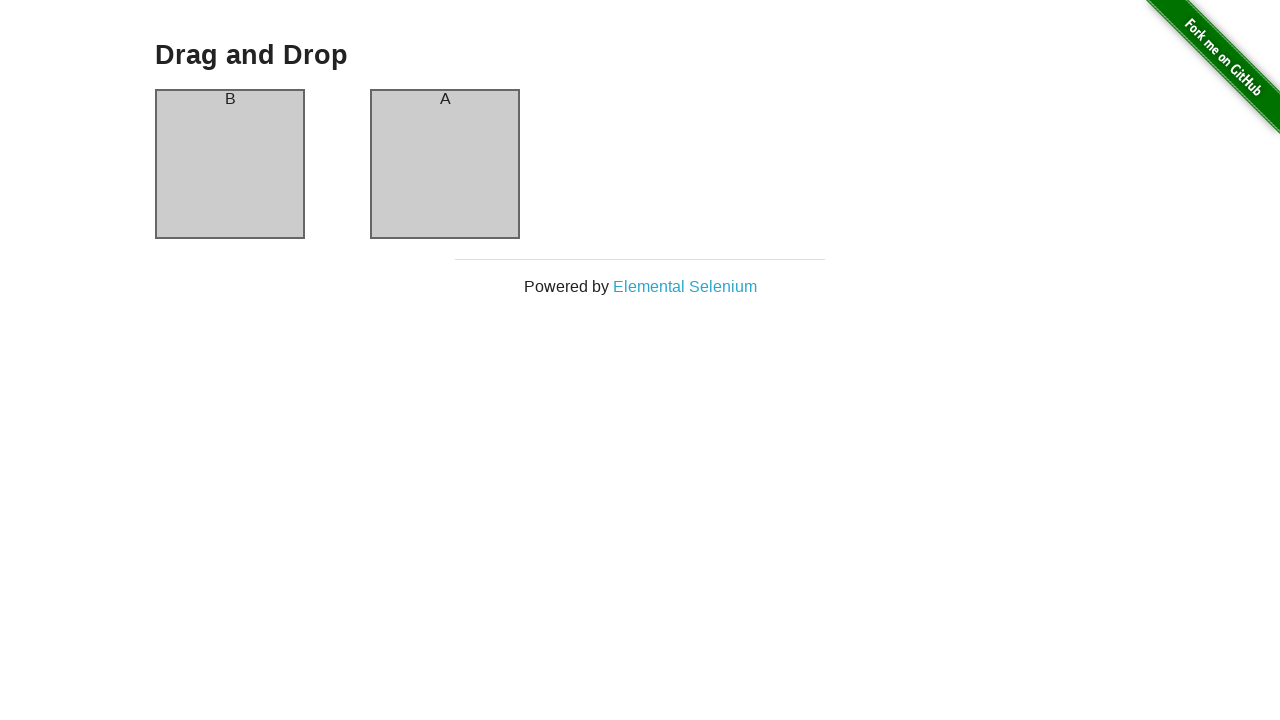